Tests navigation to Kids section on Dillards website and verifies Girls link is displayed

Starting URL: https://www.dillards.com/

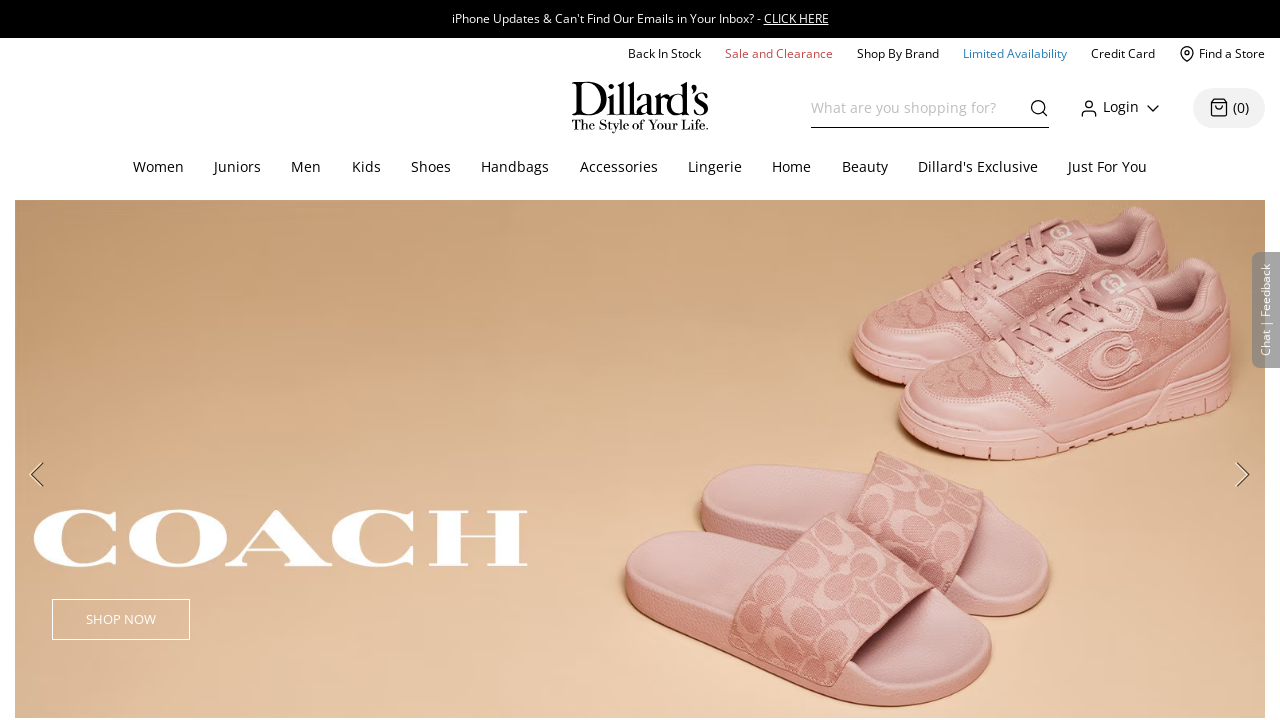

Clicked on Kids category at (366, 168) on #topcat_Kids
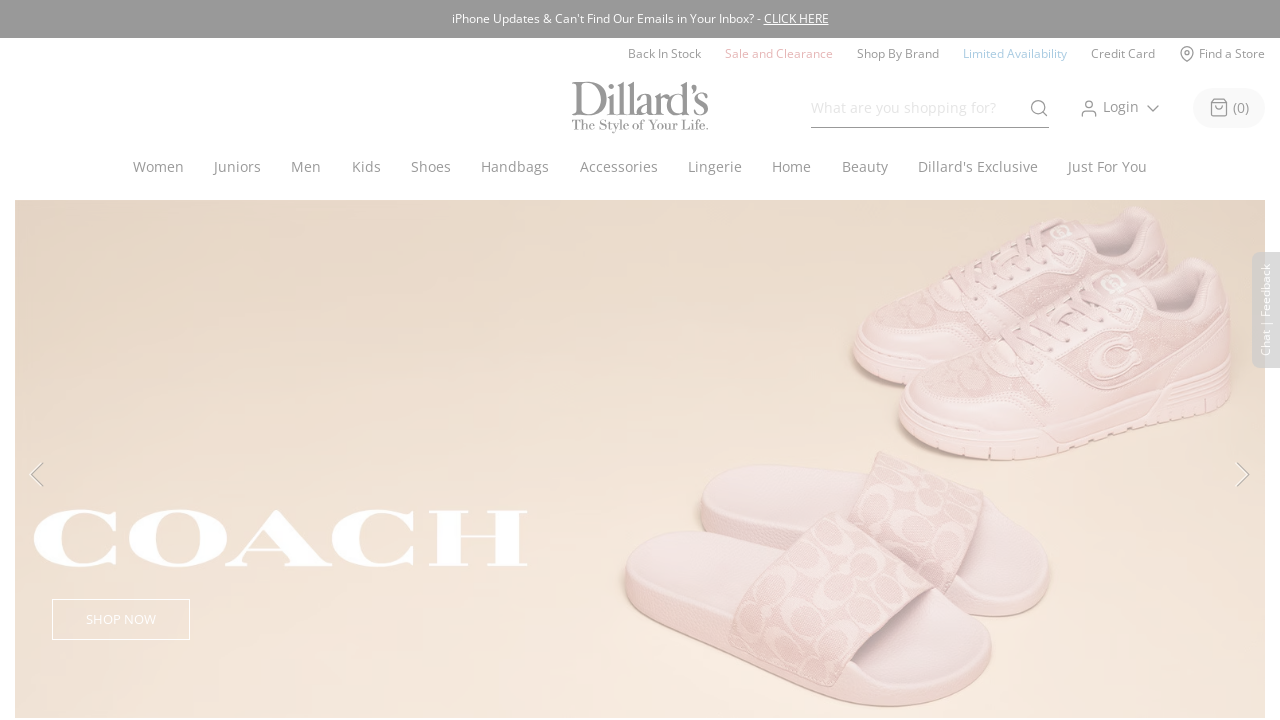

Verified Girls link is visible in Kids section
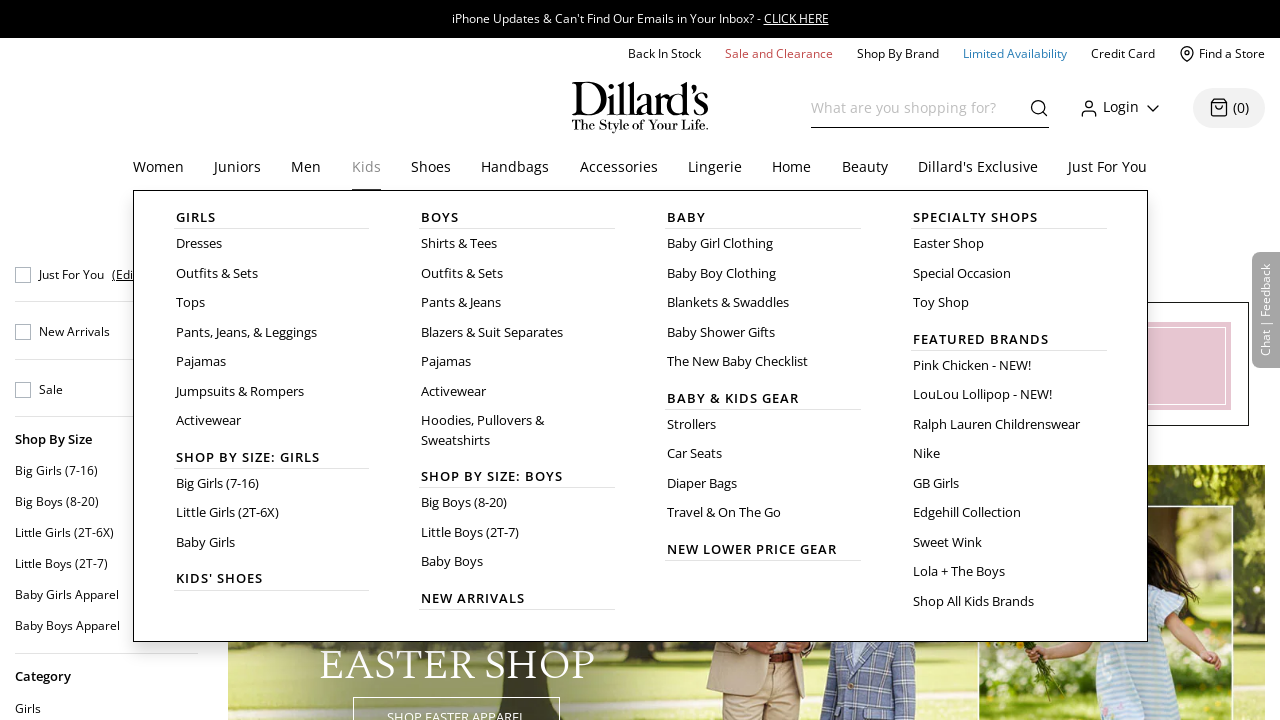

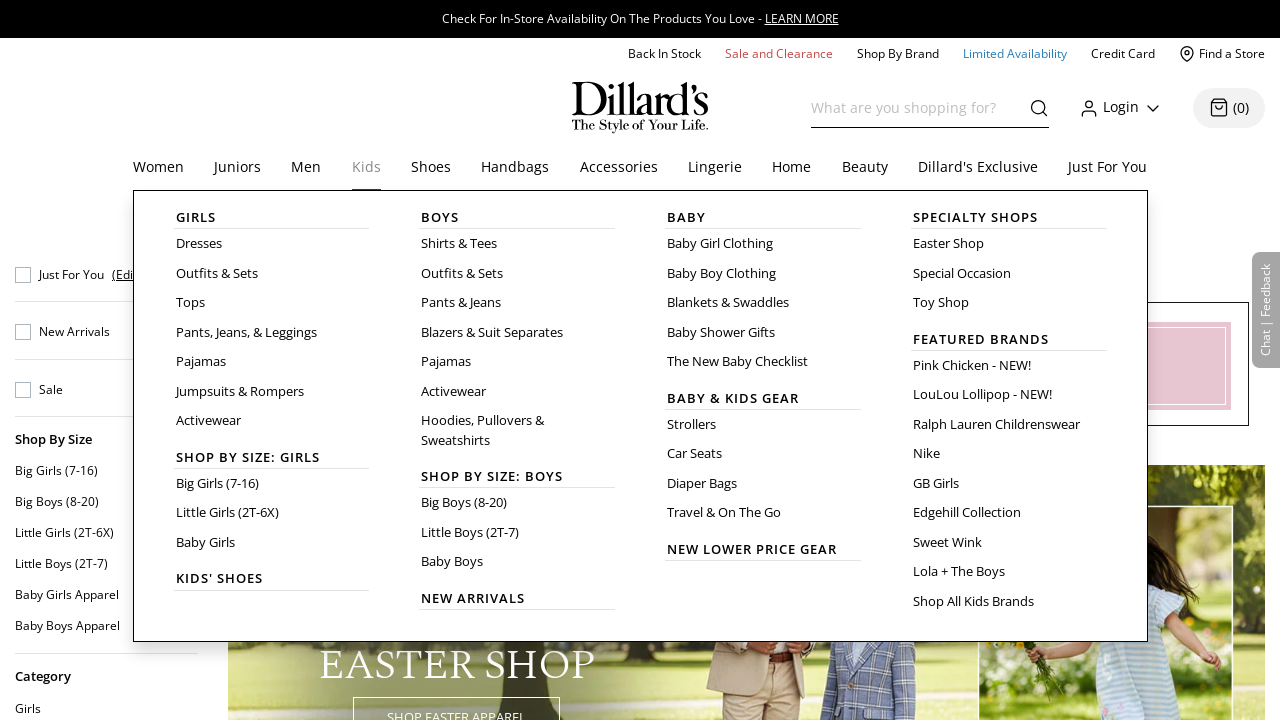